Clicks the "Moved" API link and verifies the 301 status response is displayed

Starting URL: https://demoqa.com/links

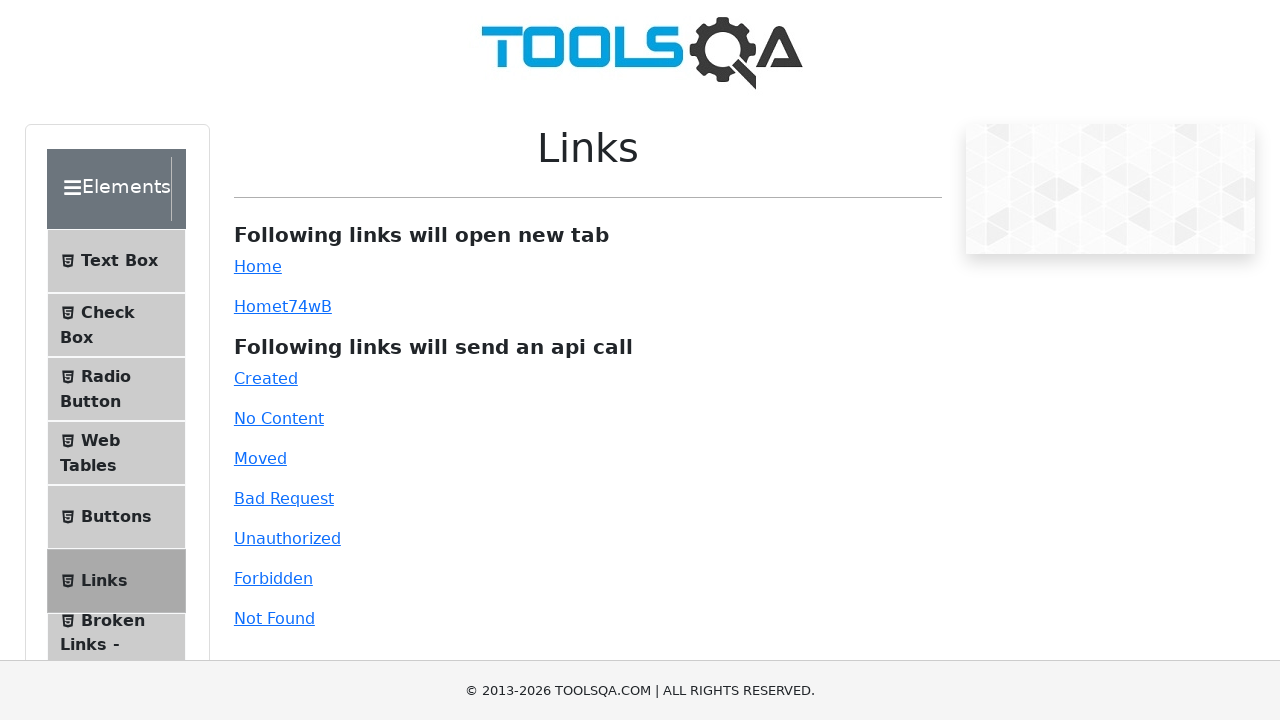

Clicked the 'Moved' API link at (260, 458) on #moved
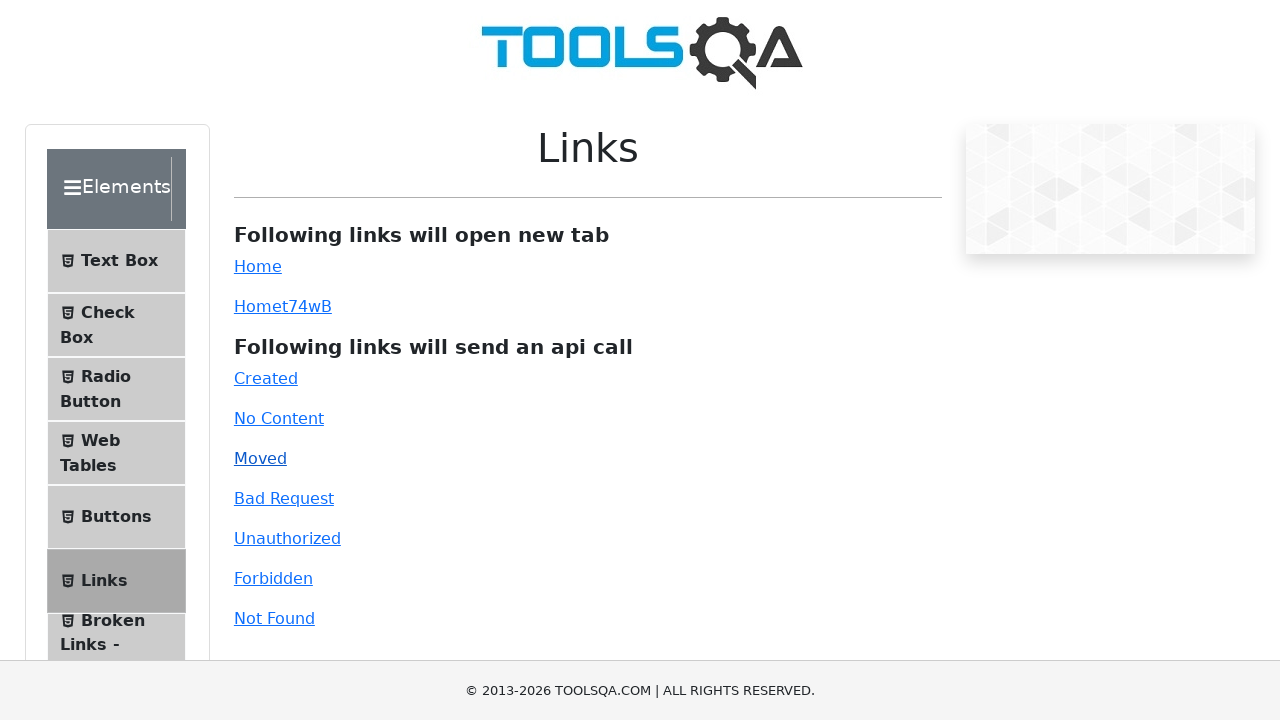

Waited for response element to appear
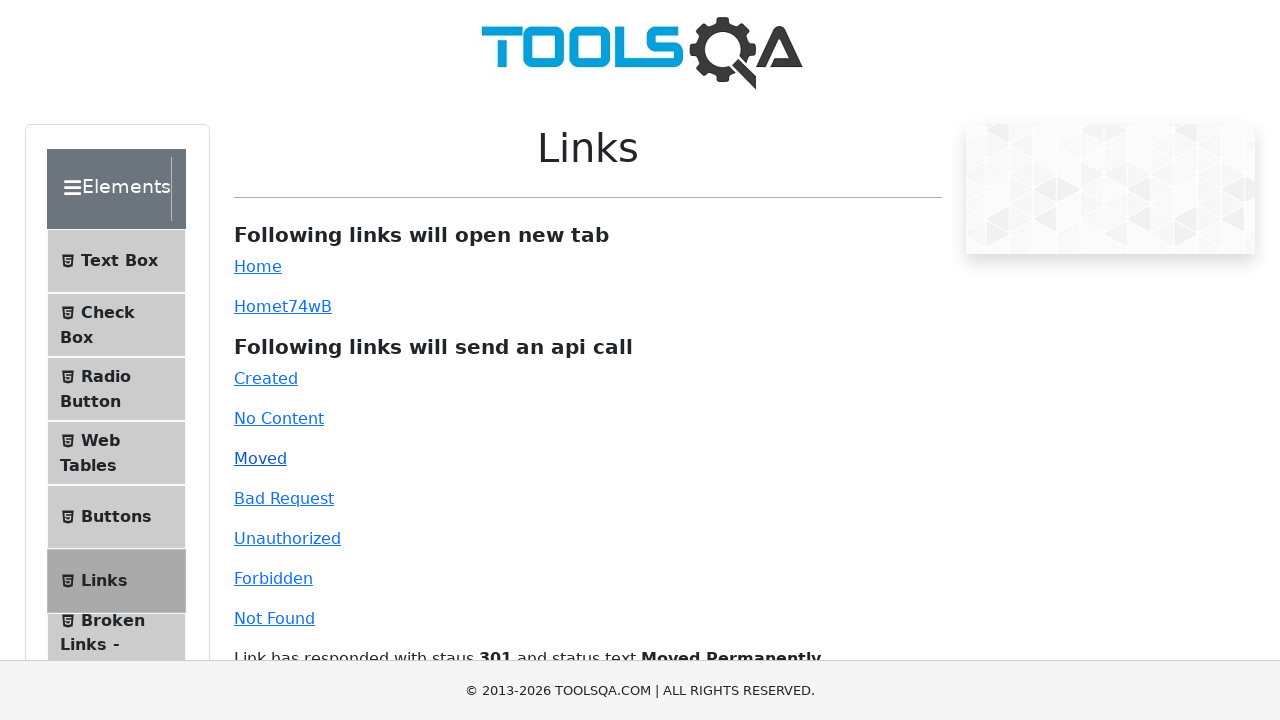

Verified 301 status response is displayed
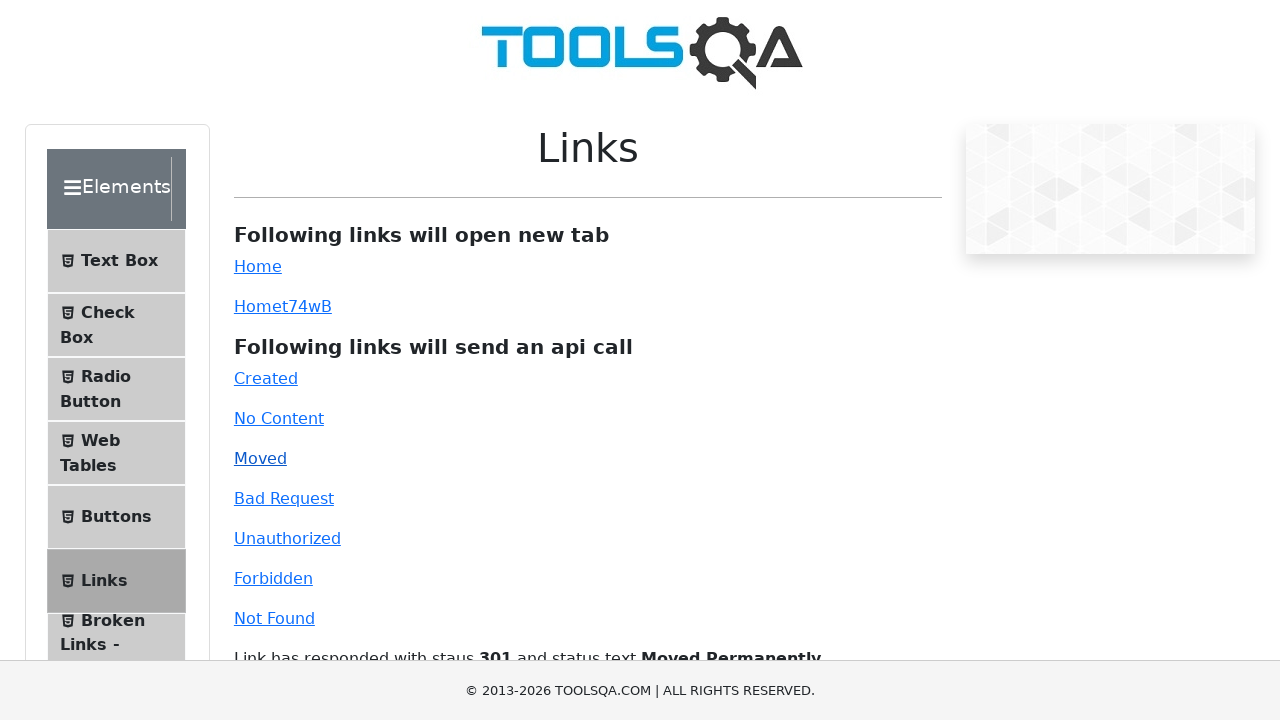

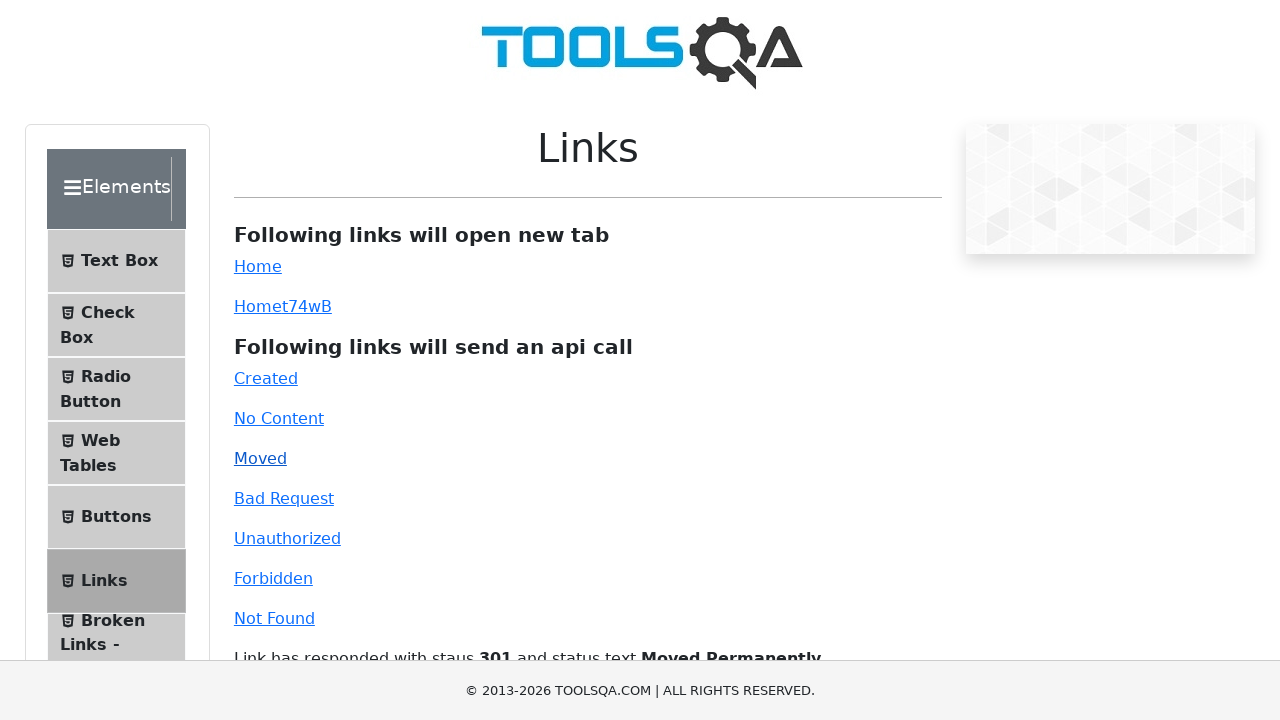